Solves a math captcha by reading a value, calculating the result using a formula, filling the answer, checking checkboxes and radio buttons, then submitting the form

Starting URL: https://suninjuly.github.io/math.html

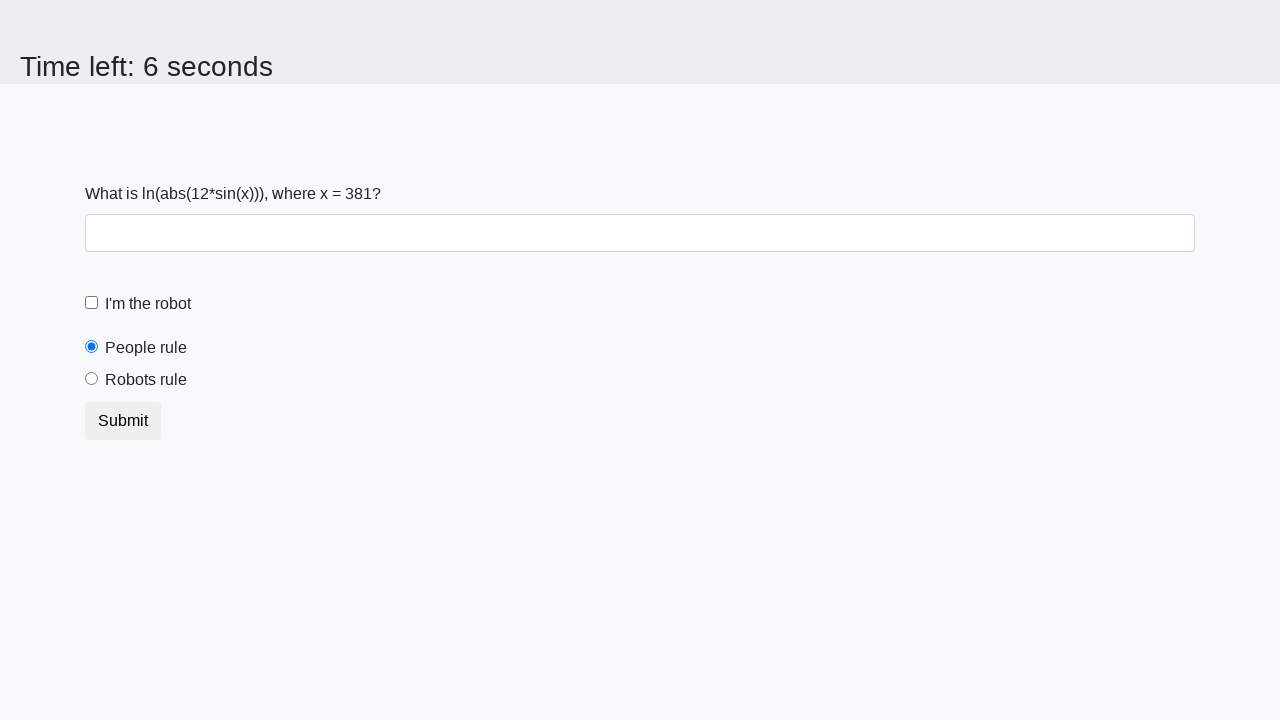

Located the math problem input value element
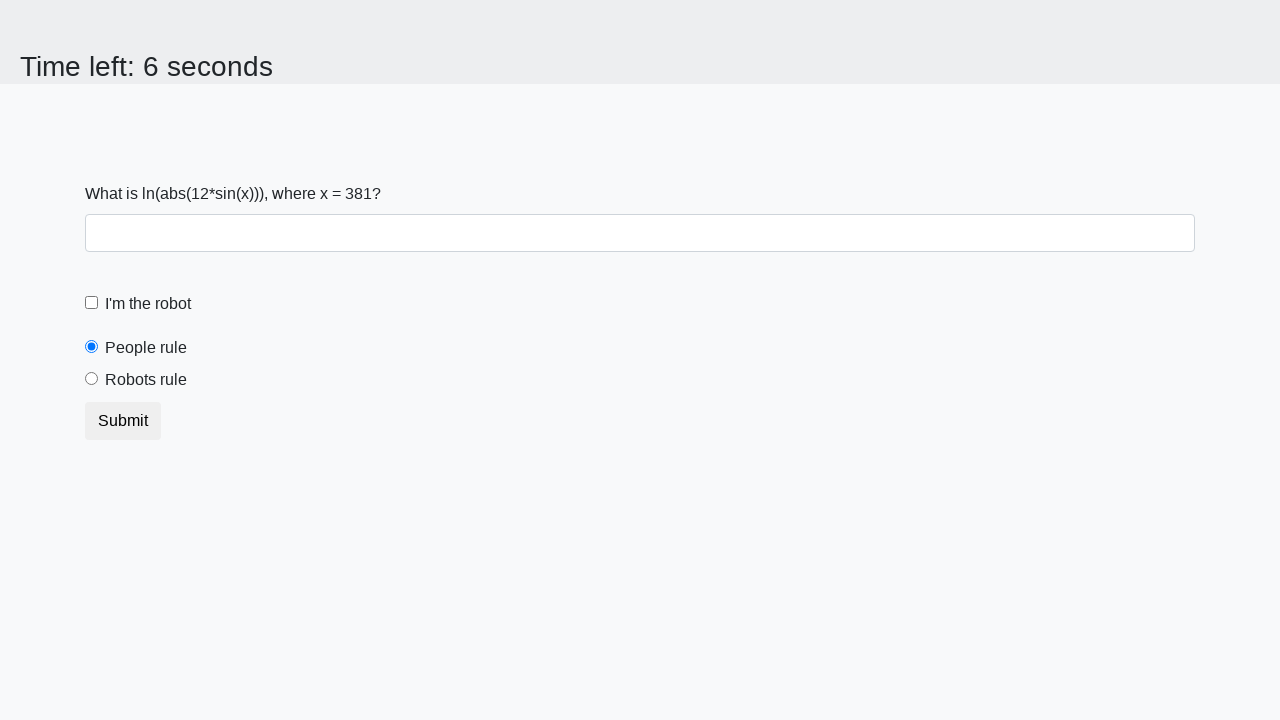

Retrieved the math problem value from the page
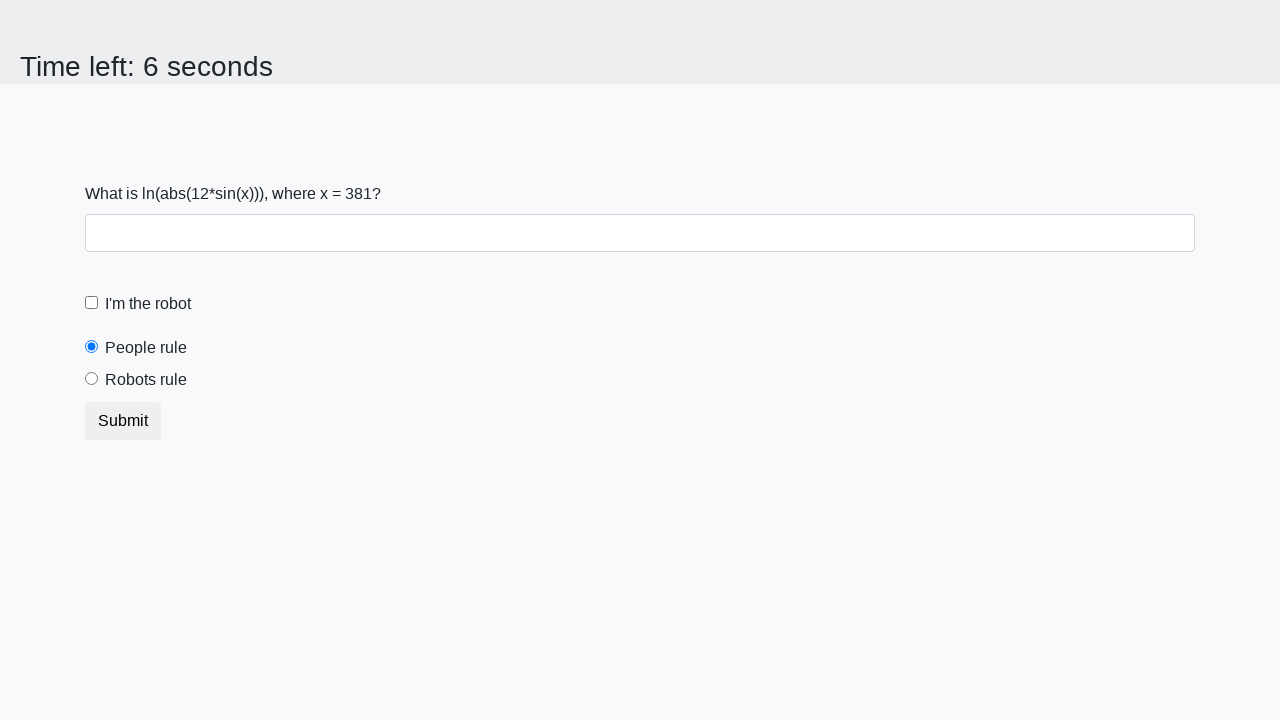

Calculated the math result using the formula: log(abs(12*sin(x)))
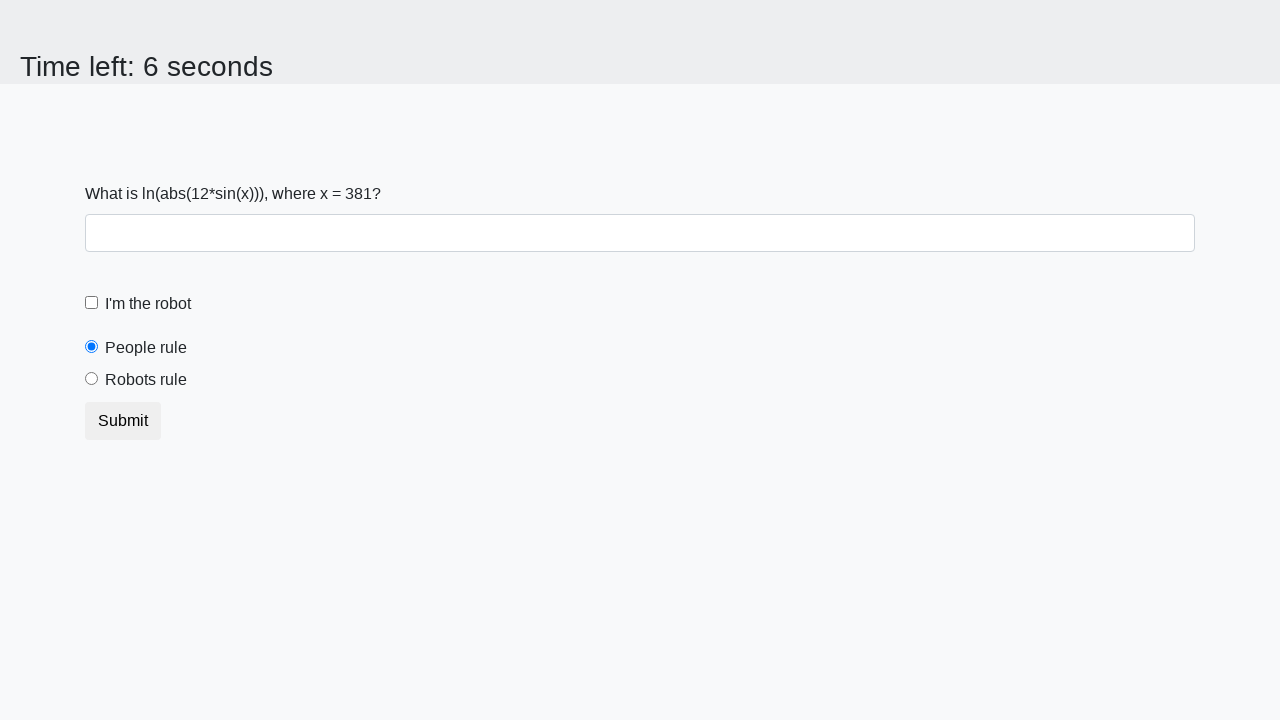

Filled the answer field with the calculated result on #answer
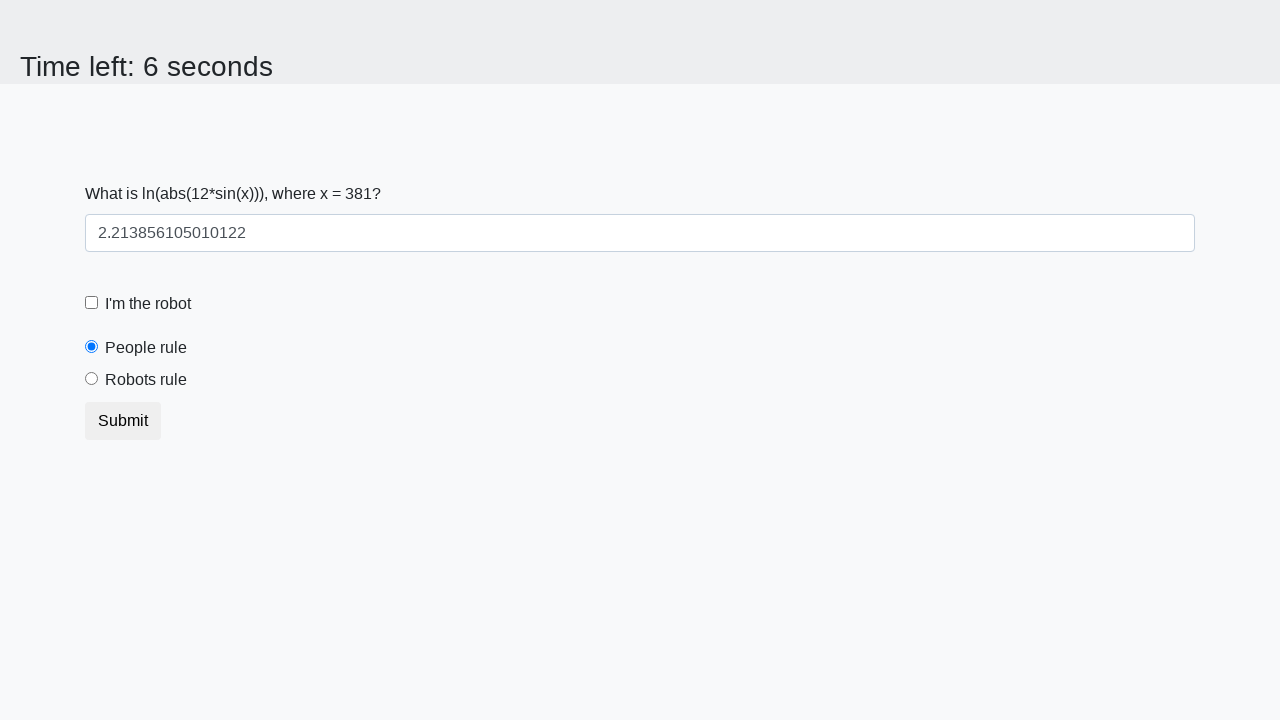

Checked the robot checkbox at (92, 303) on #robotCheckbox
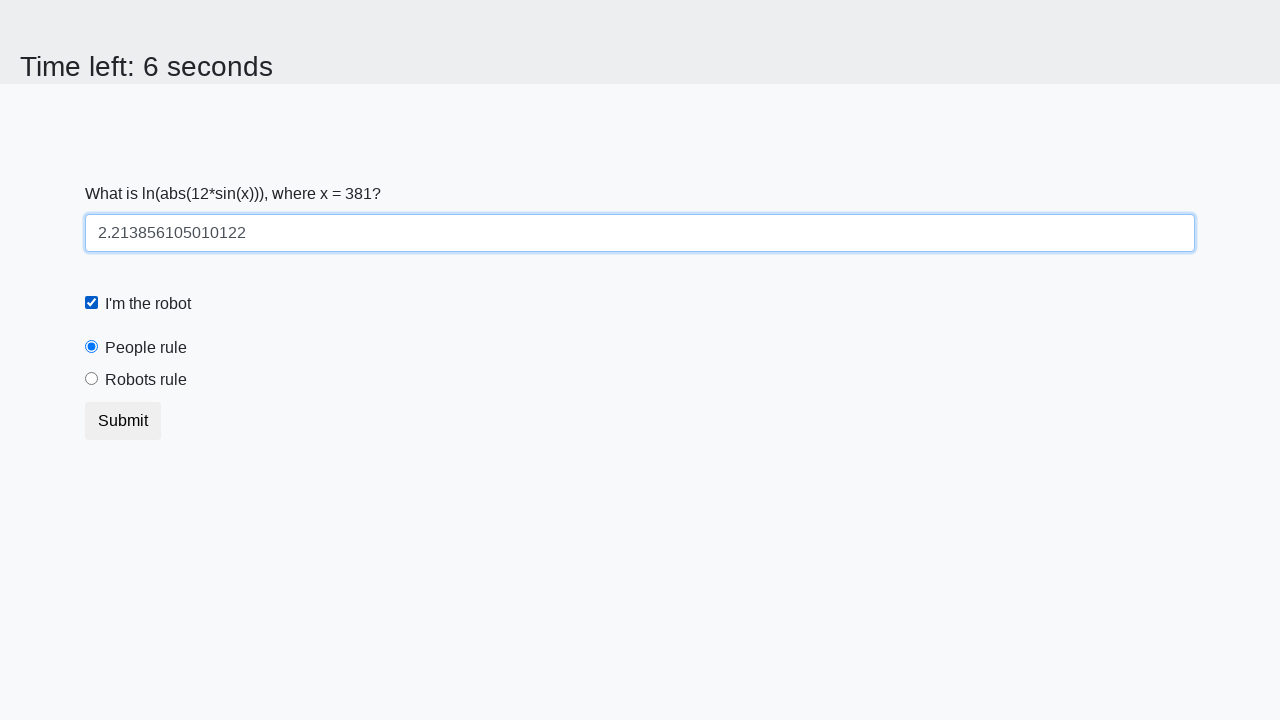

Selected the 'I am a robot' radio button at (92, 379) on #robotsRule
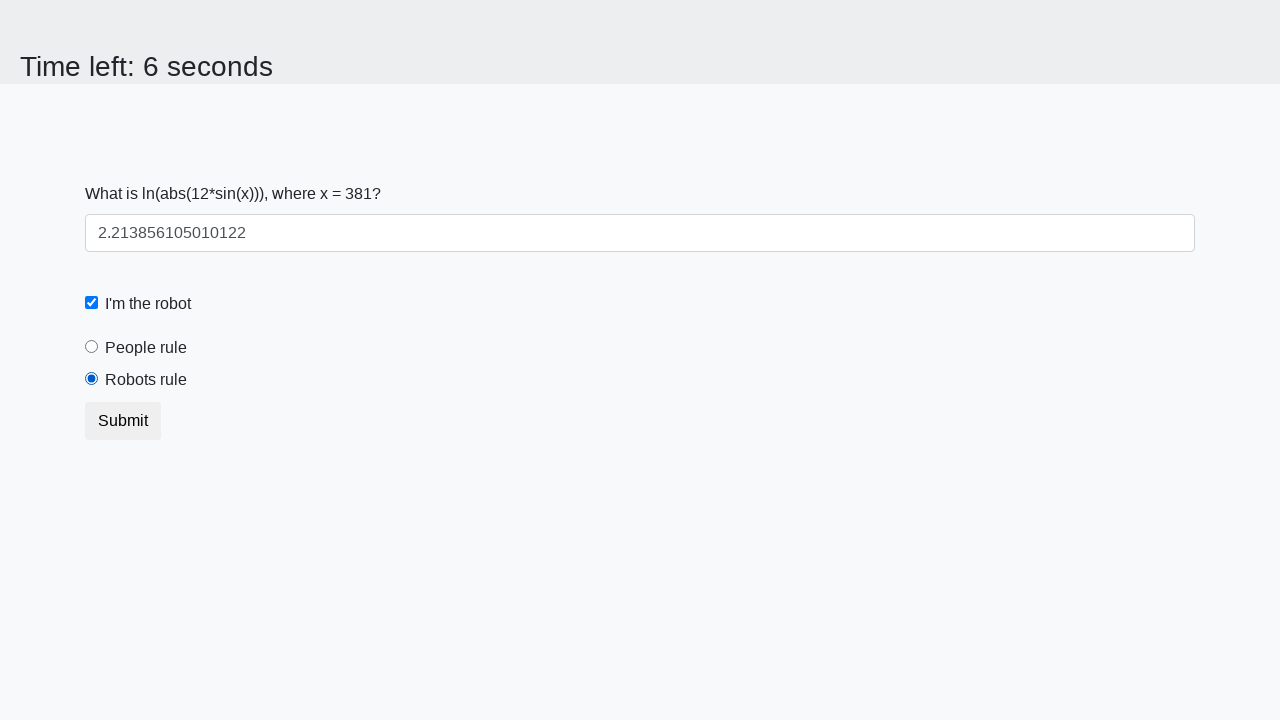

Clicked the submit button to complete the form at (123, 421) on button[type='submit']
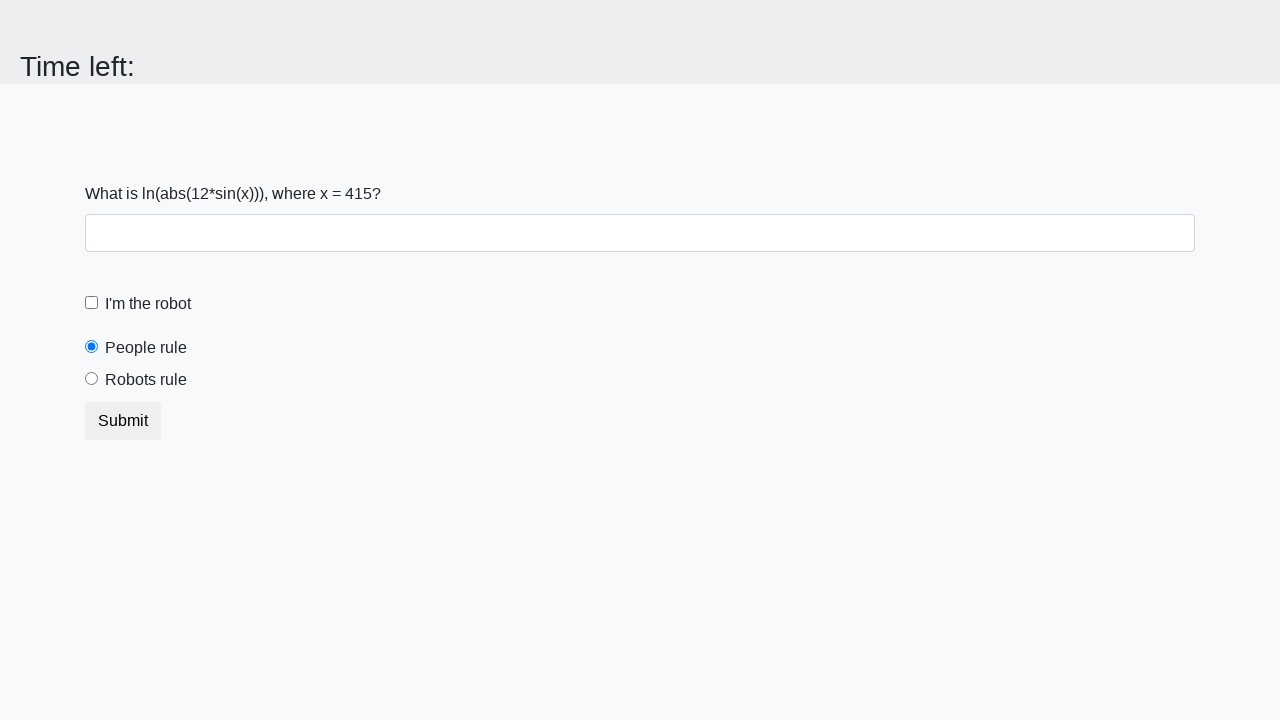

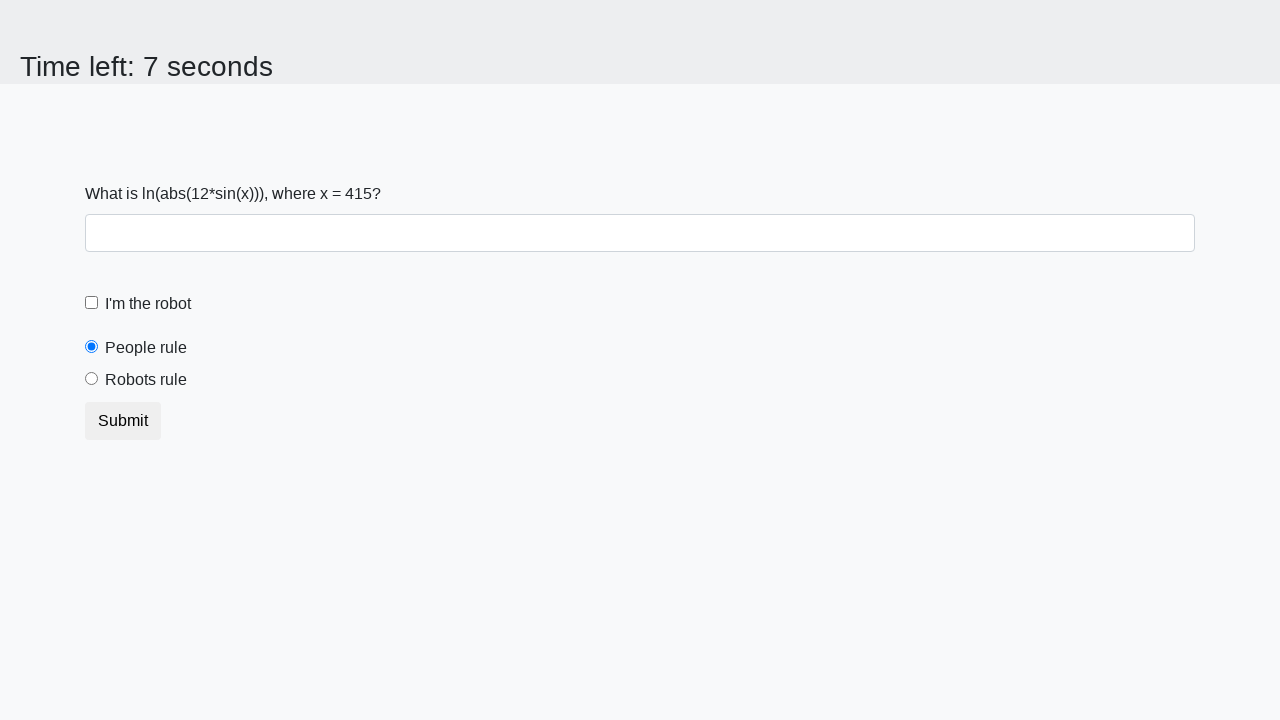